Tests select menu functionality by clicking on a dropdown and selecting the "Prof." option from the list

Starting URL: https://demoqa.com/select-menu

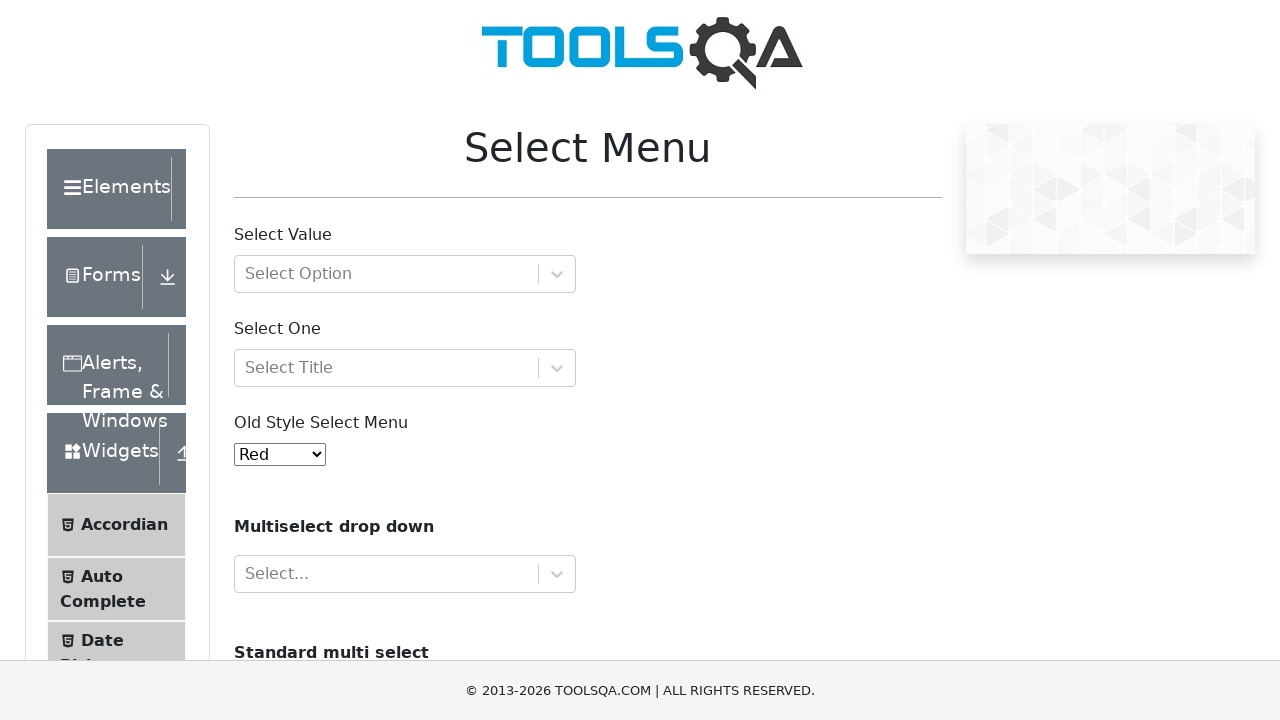

Clicked on the select dropdown to open it at (405, 368) on xpath=//div[@id='selectOne']
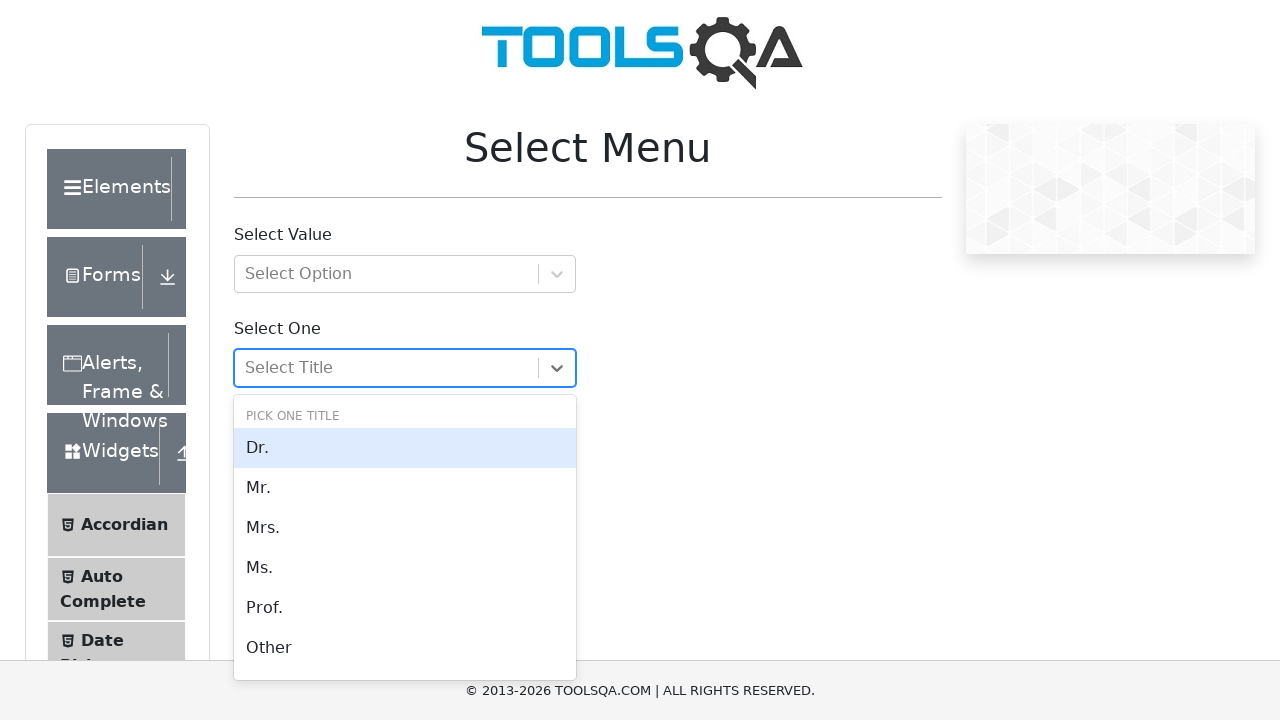

Selected the 'Prof.' option from the dropdown at (405, 608) on xpath=//div[text()='Prof.']
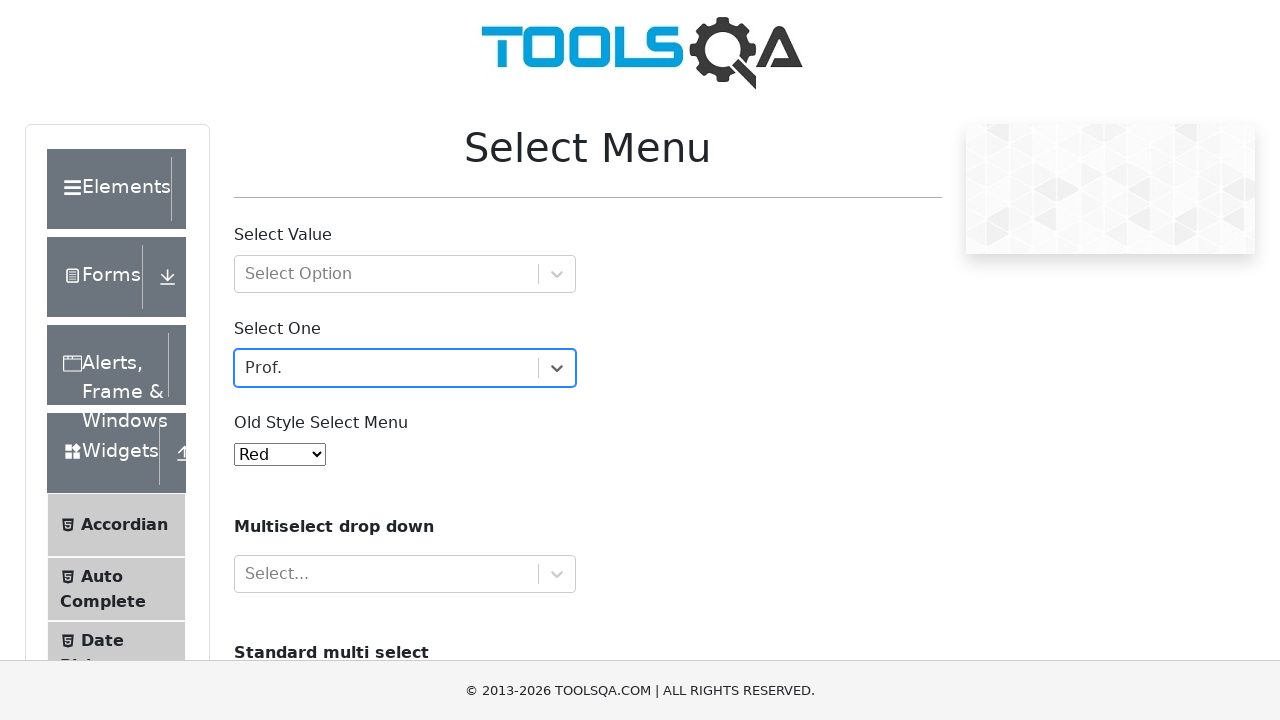

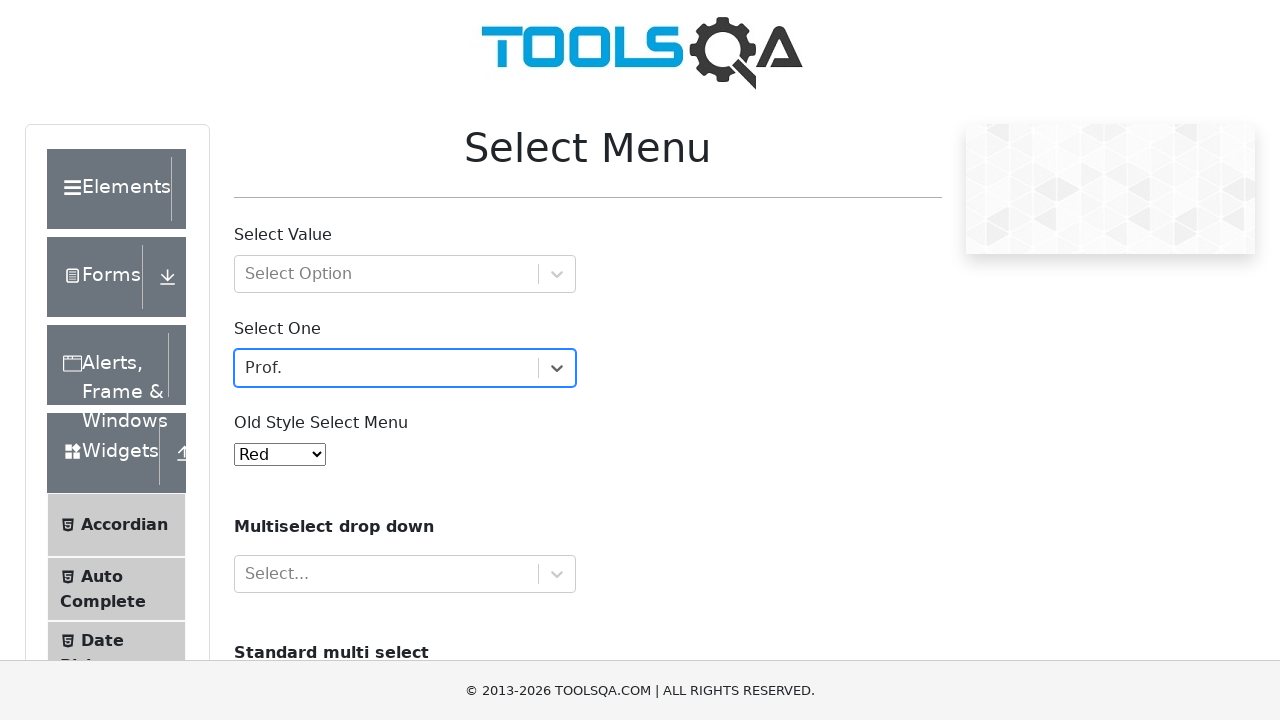